Tests sending text to a prompt dialog by clicking prompt button and entering text

Starting URL: http://omayo.blogspot.com

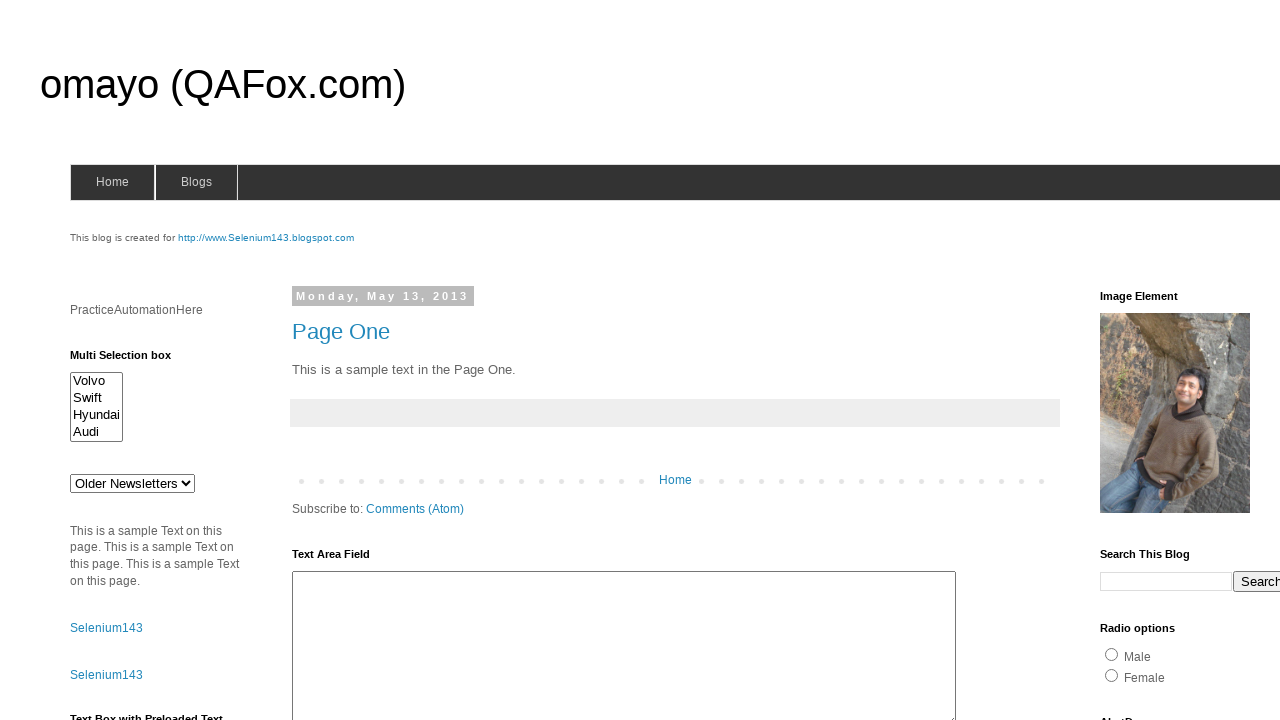

Set up dialog handler to accept prompt with text
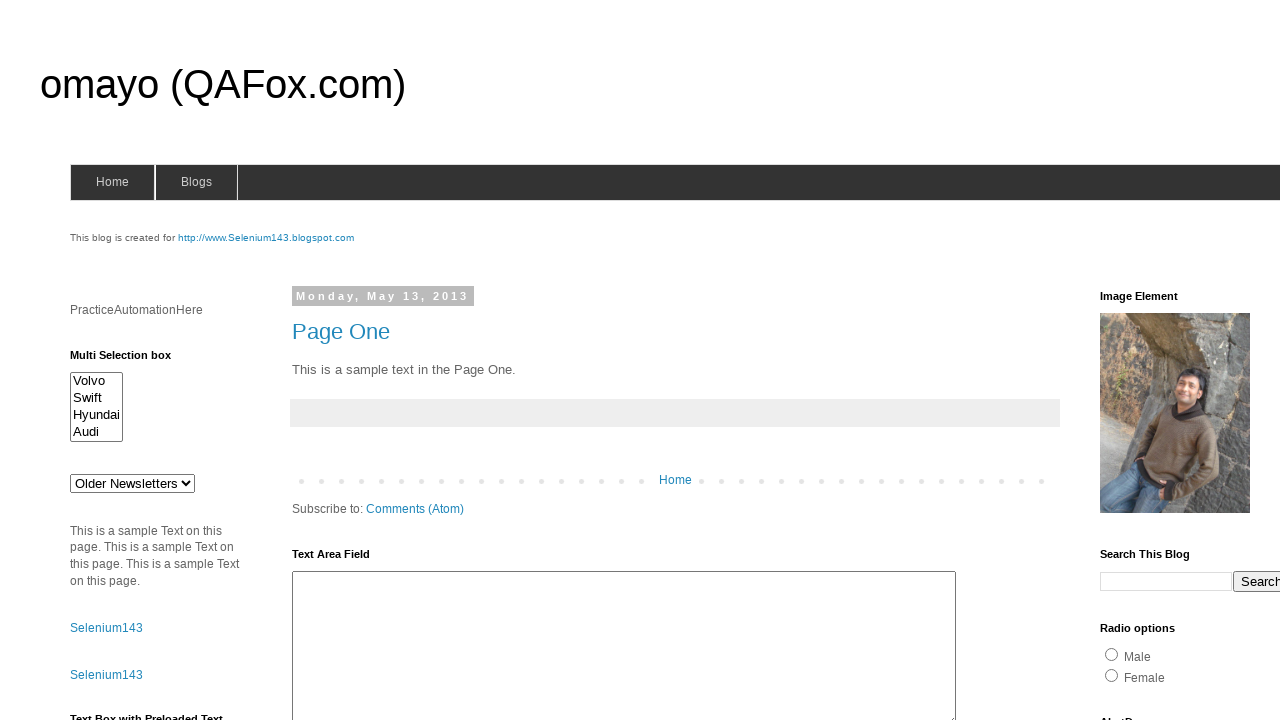

Clicked prompt button to open dialog at (1140, 361) on #prompt
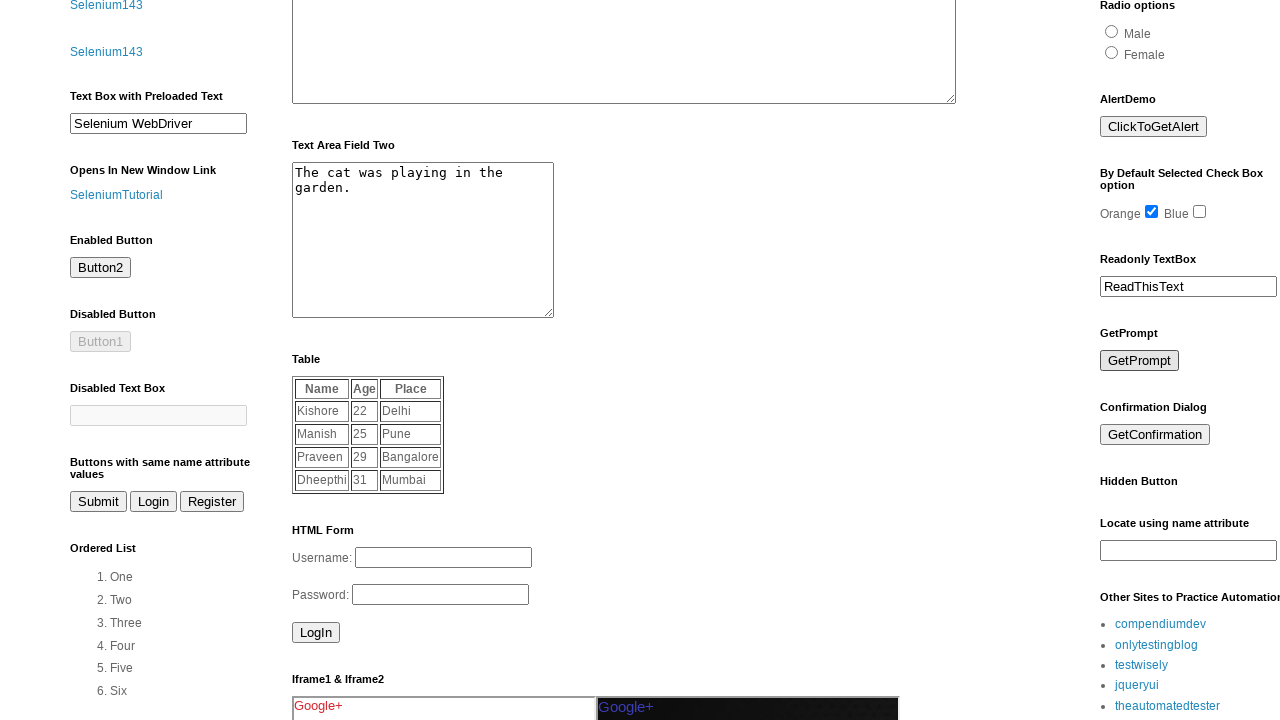

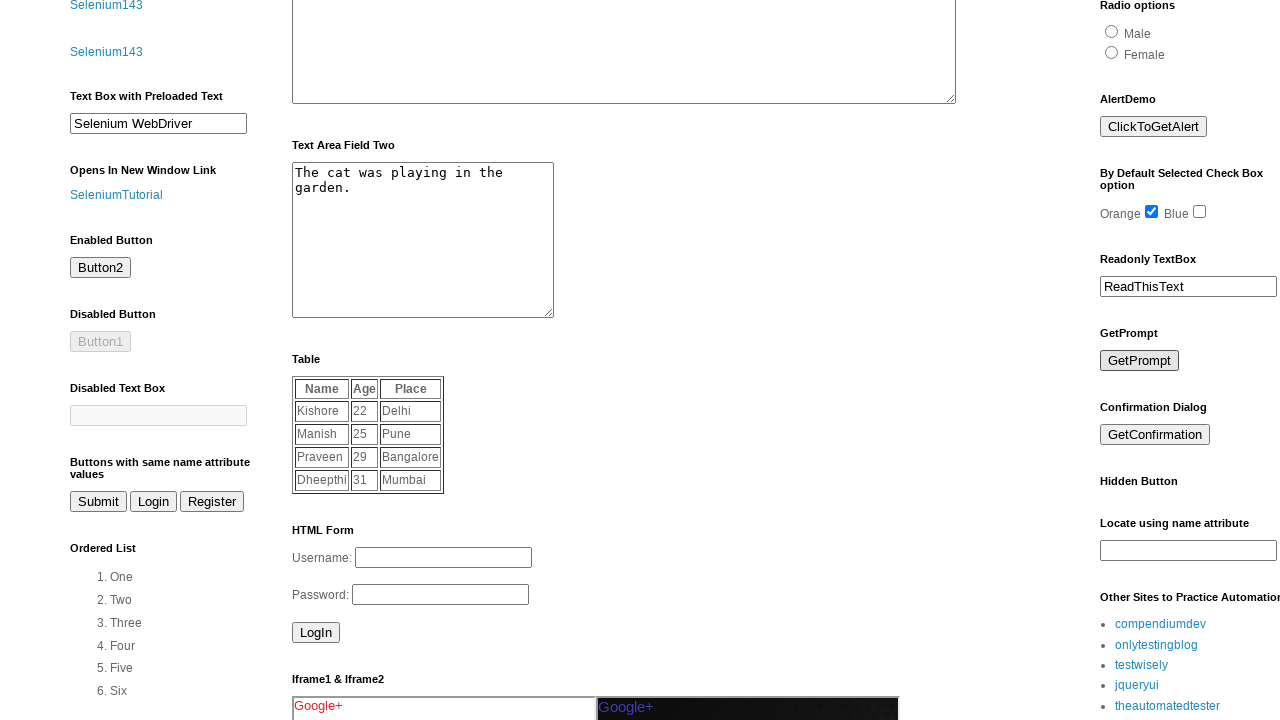